Tests accessibility of multiple portal pages by navigating to each URL and verifying it loads correctly

Starting URL: https://portal-dev.safsarglobal.link/

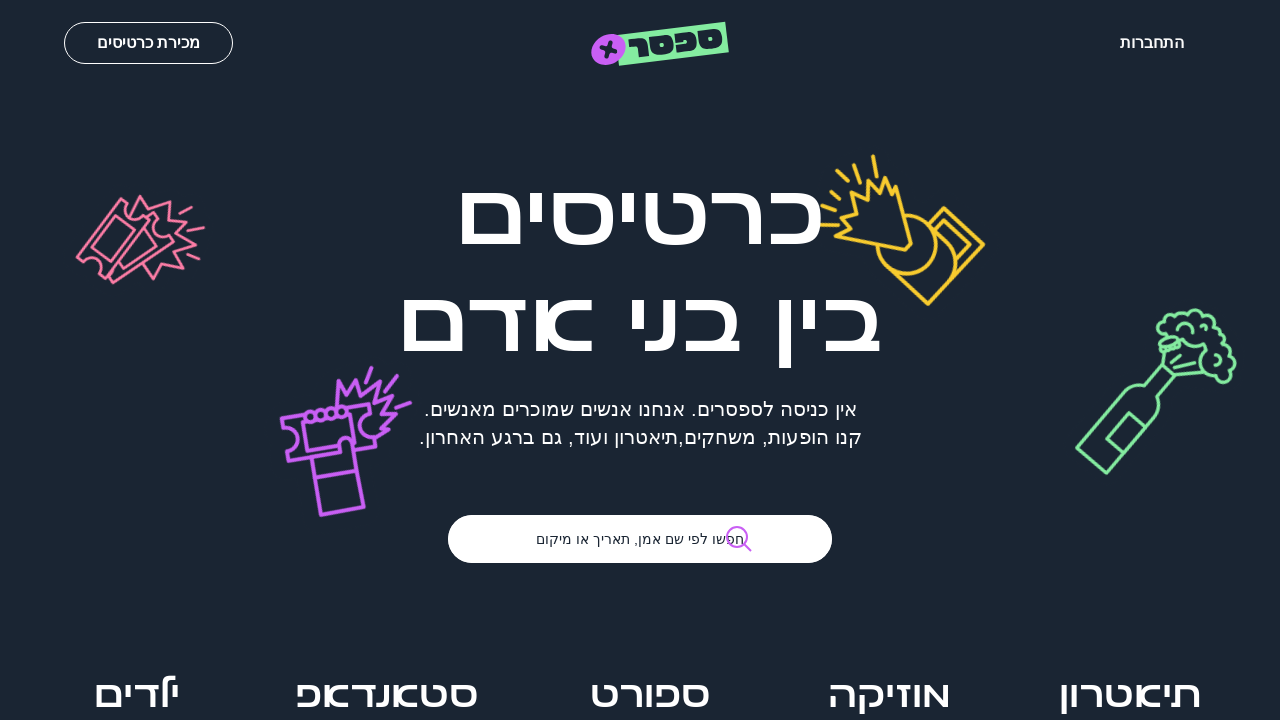

Navigated to https://portal-dev.safsarglobal.link/signin
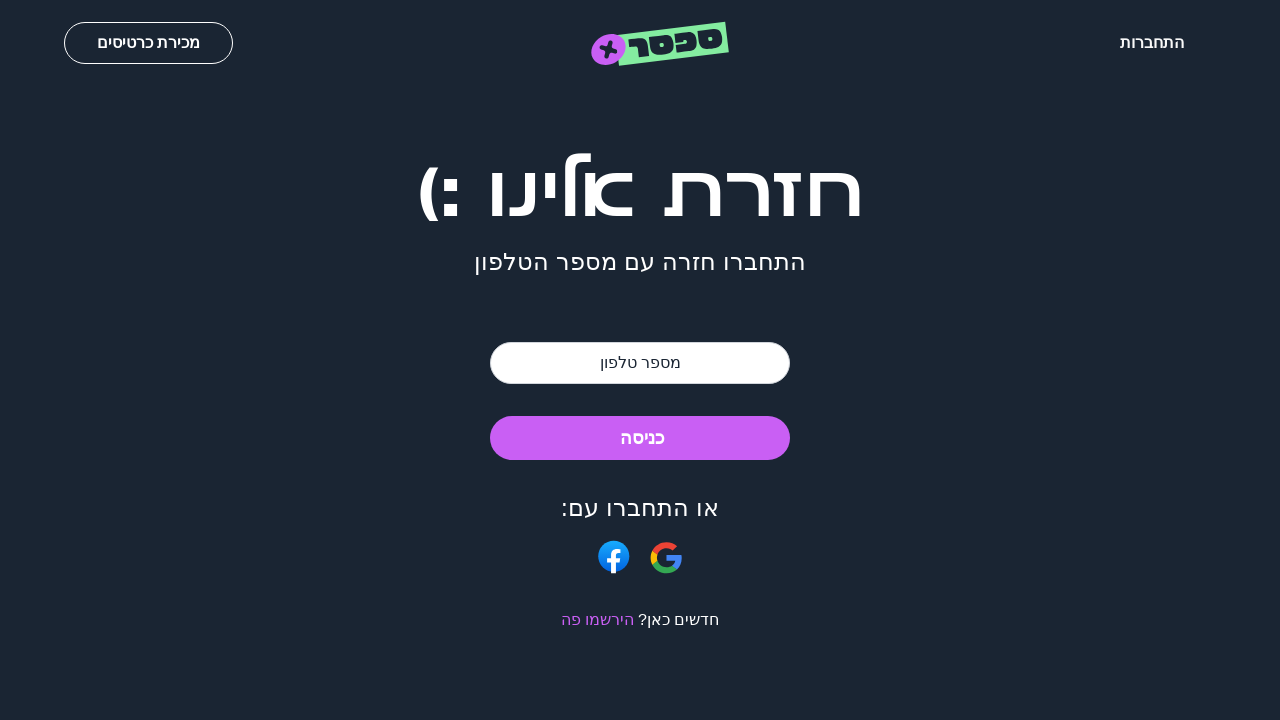

Page loaded with networkidle state for https://portal-dev.safsarglobal.link/signin
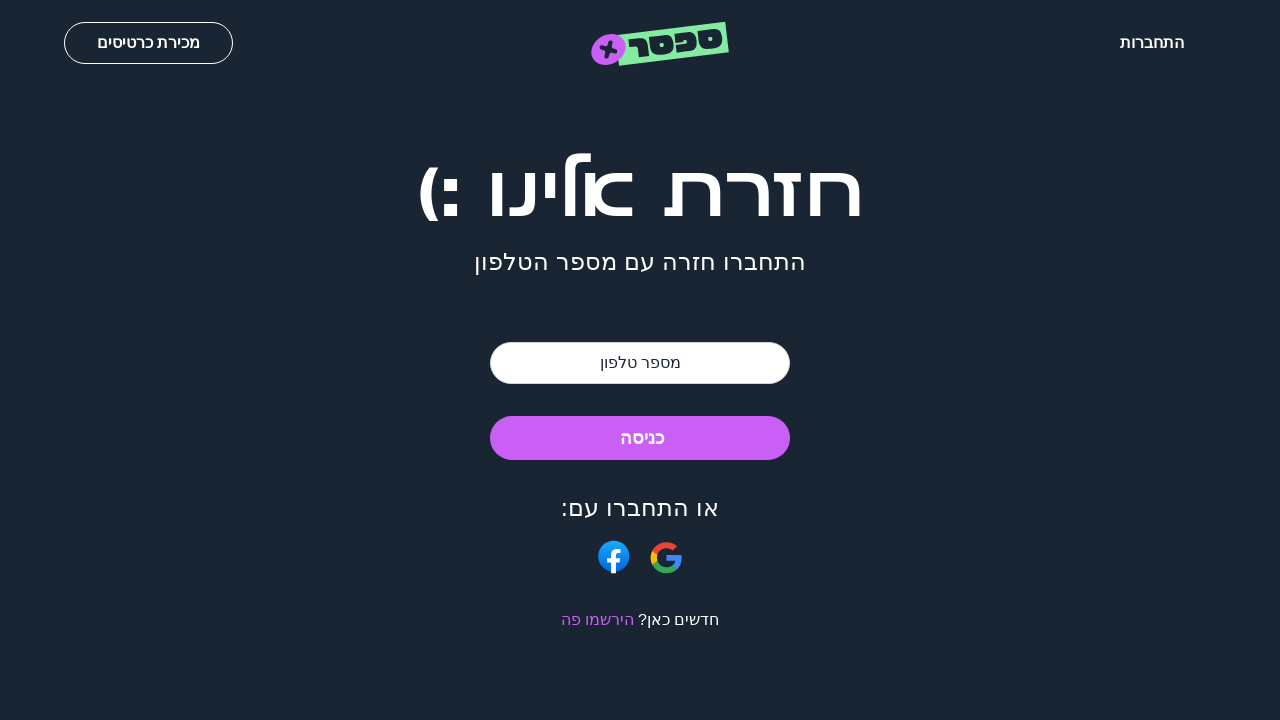

Navigated to https://portal-dev.safsarglobal.link/register
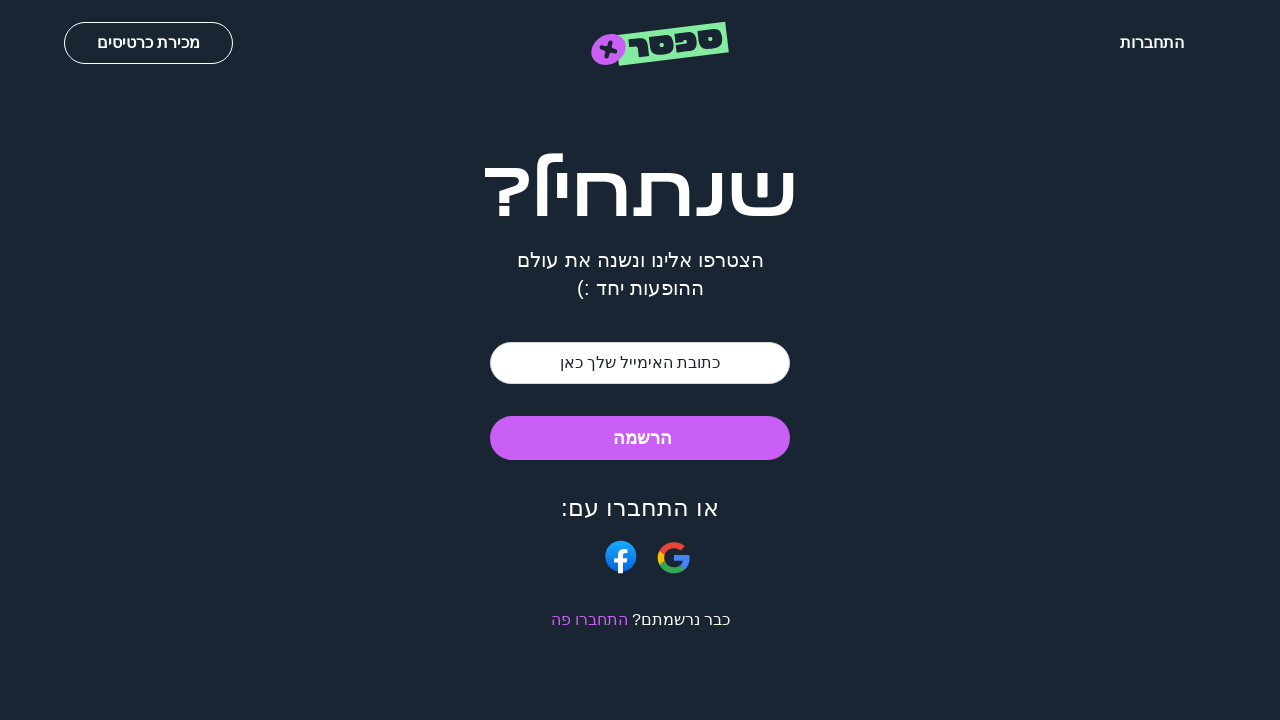

Page loaded with networkidle state for https://portal-dev.safsarglobal.link/register
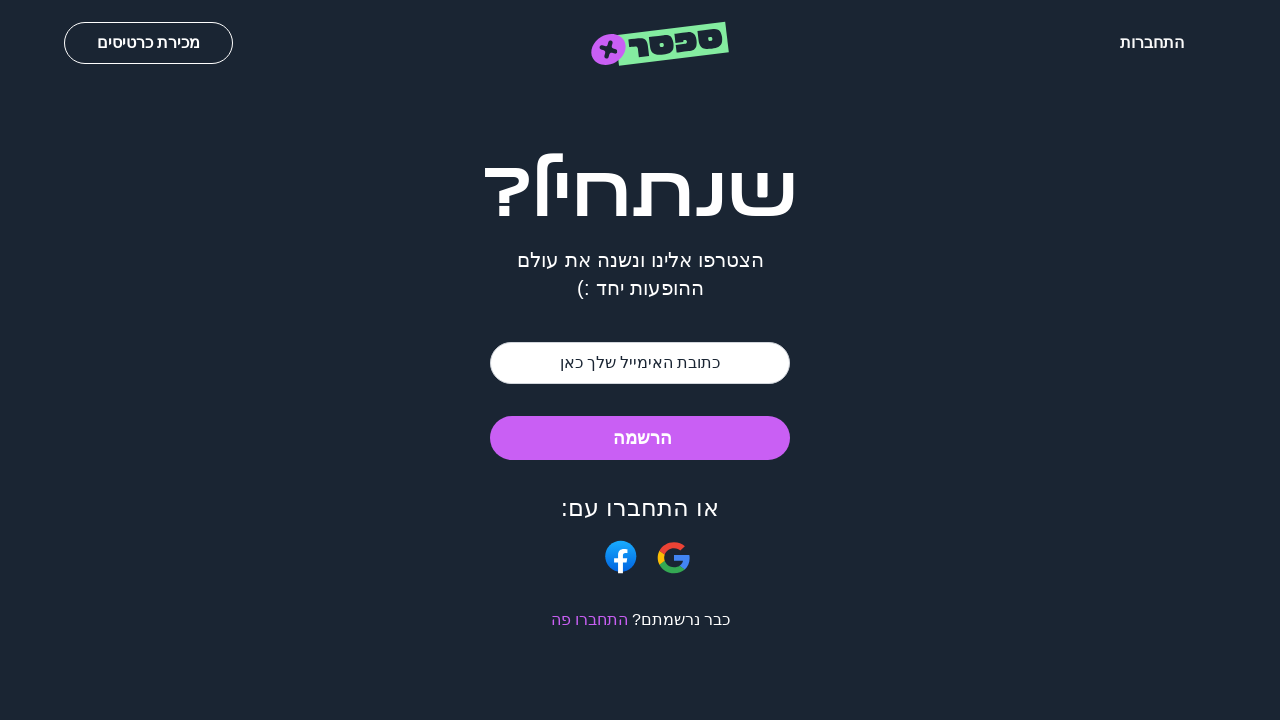

Navigated to https://portal-dev.safsarglobal.link/start-ticket-sell
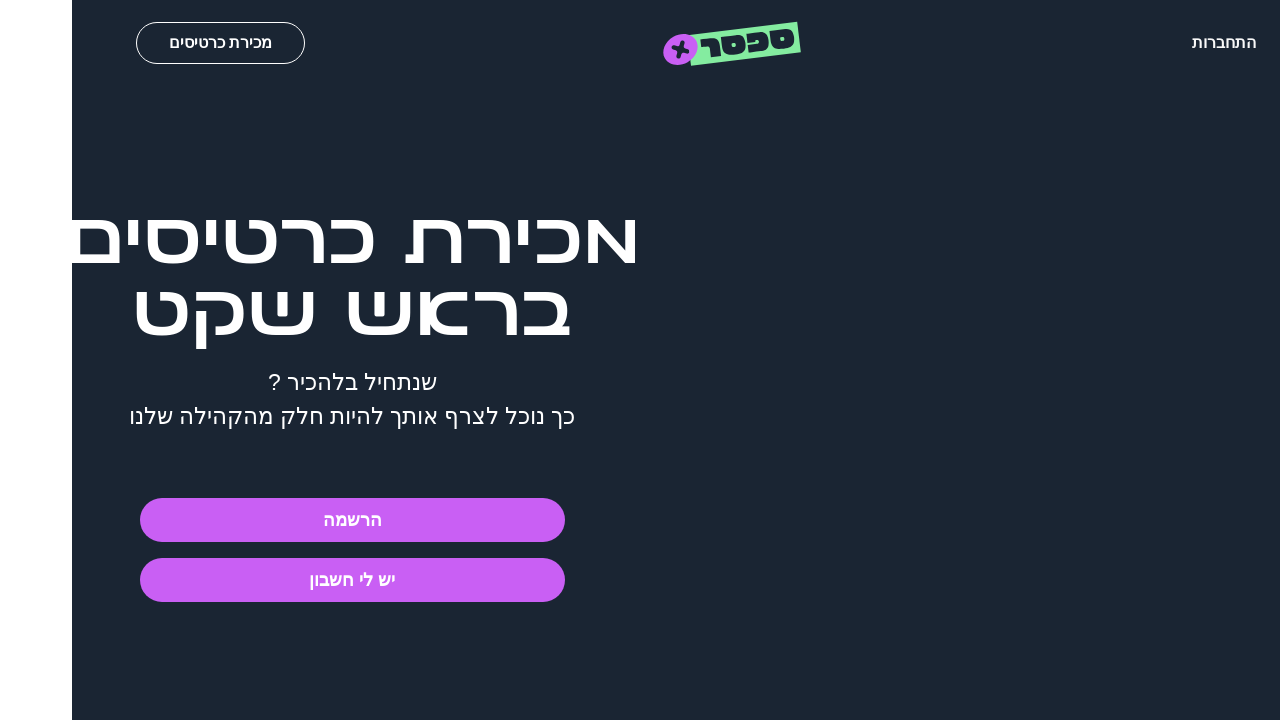

Page loaded with networkidle state for https://portal-dev.safsarglobal.link/start-ticket-sell
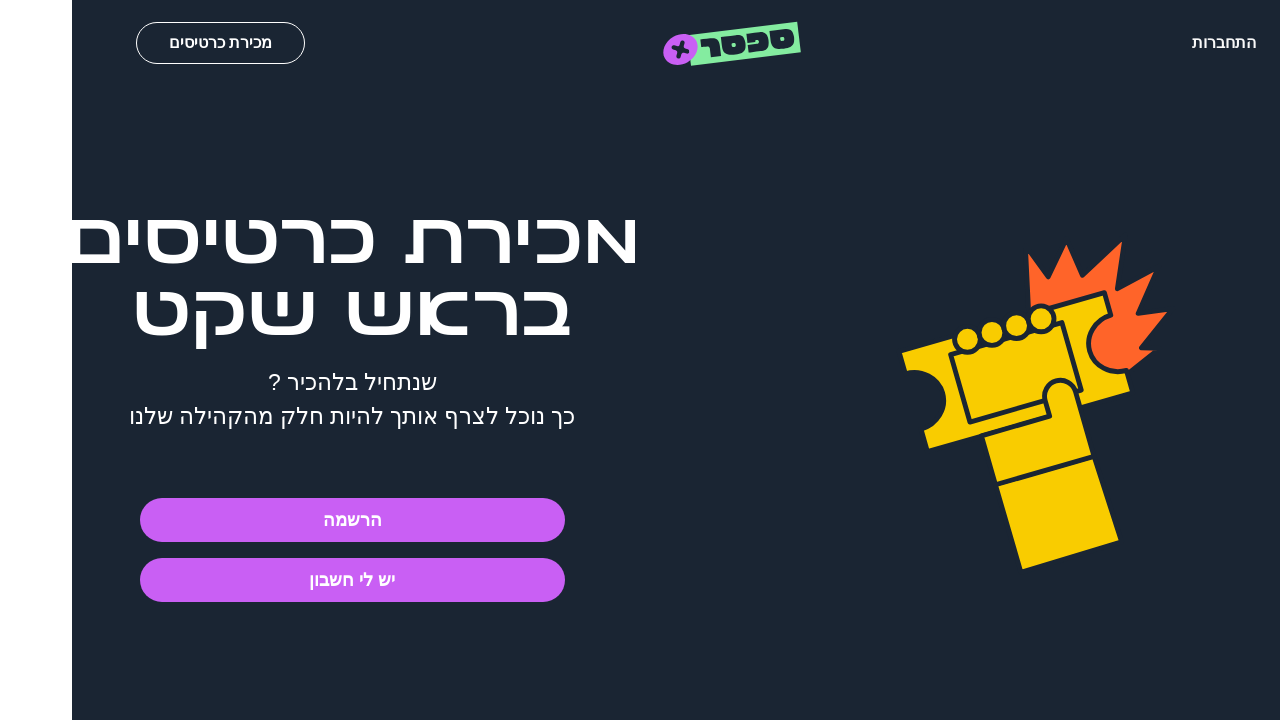

Navigated to https://portal-dev.safsarglobal.link/category-search-results/5/%D7%AA%D7%99%D7%90%D7%98%D7%A8%D7%95%D7%9F
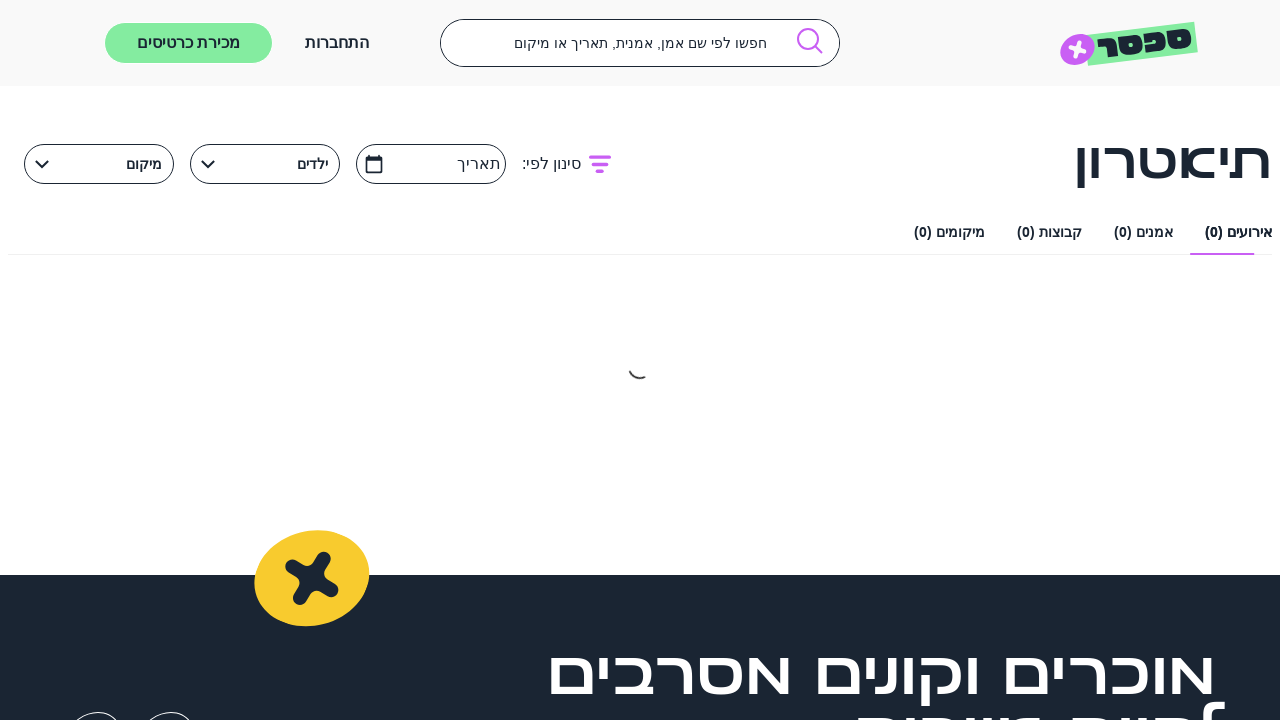

Page loaded with networkidle state for https://portal-dev.safsarglobal.link/category-search-results/5/%D7%AA%D7%99%D7%90%D7%98%D7%A8%D7%95%D7%9F
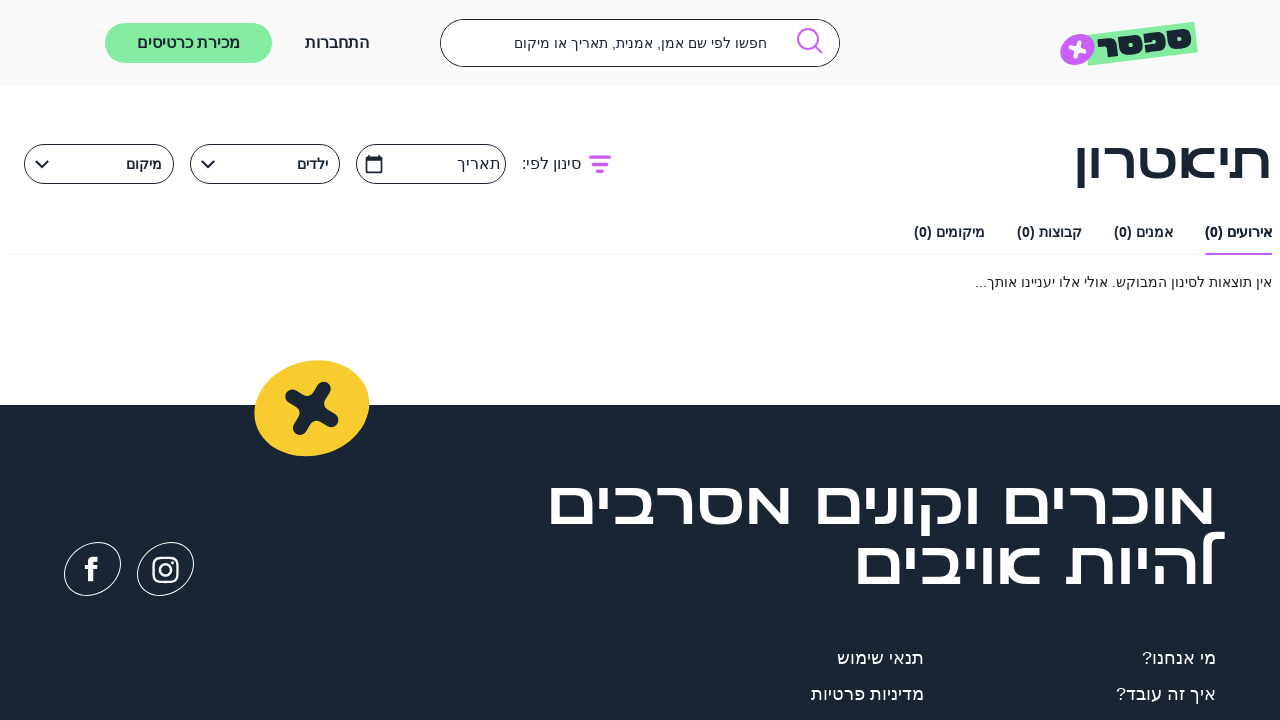

Navigated to https://portal-dev.safsarglobal.link/category-search-results/4/%D7%9E%D7%95%D7%96%D7%99%D7%A7%D7%94
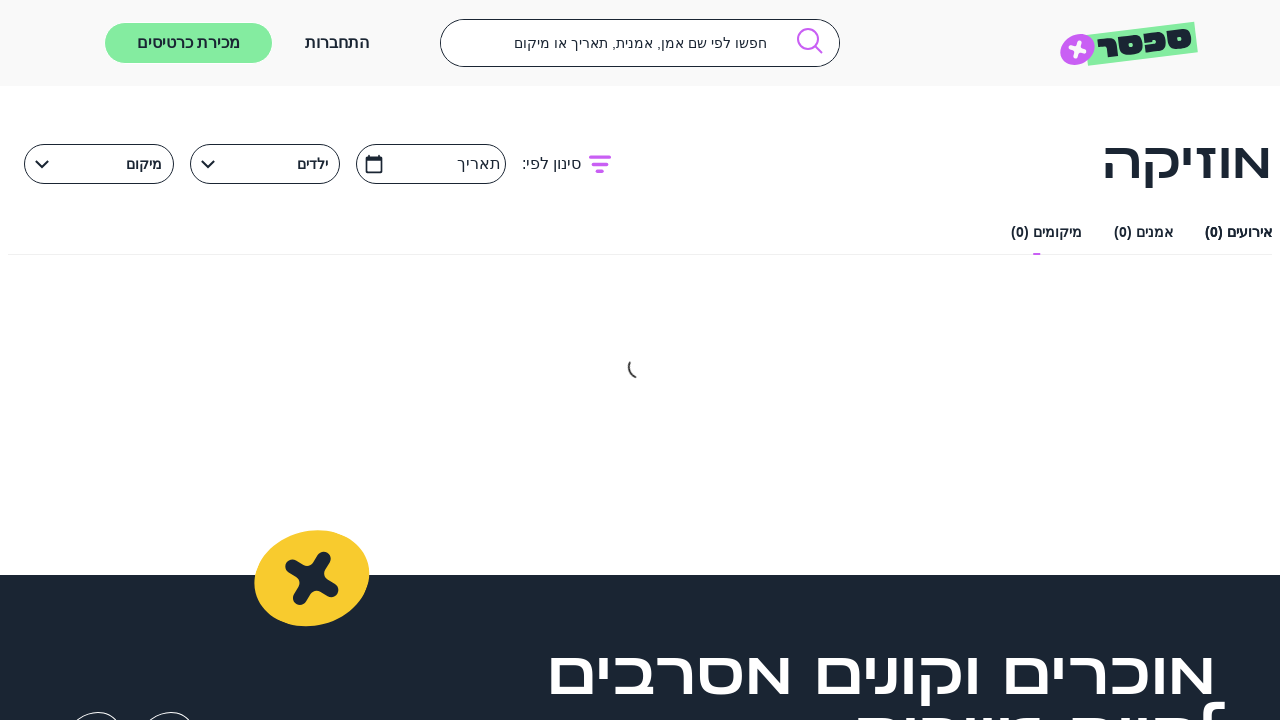

Page loaded with networkidle state for https://portal-dev.safsarglobal.link/category-search-results/4/%D7%9E%D7%95%D7%96%D7%99%D7%A7%D7%94
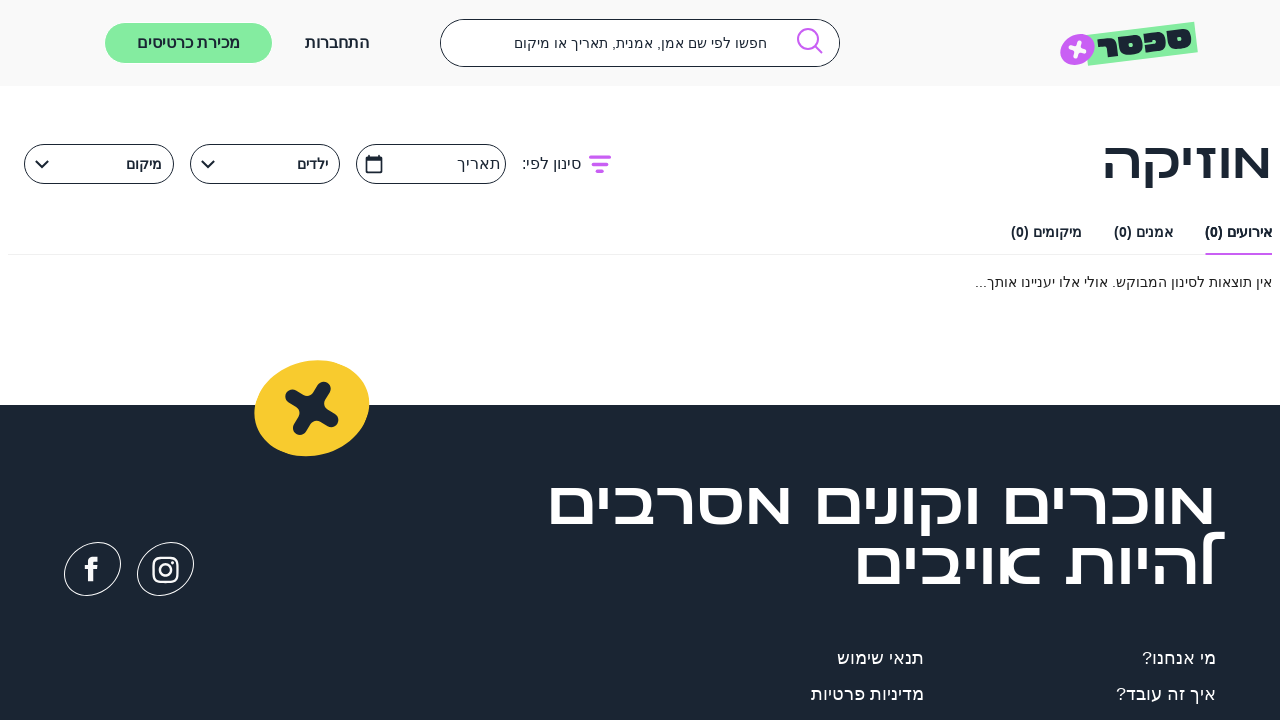

Navigated to https://portal-dev.safsarglobal.link/category-search-results/1/%D7%A1%D7%A4%D7%95%D7%A8%D7%98
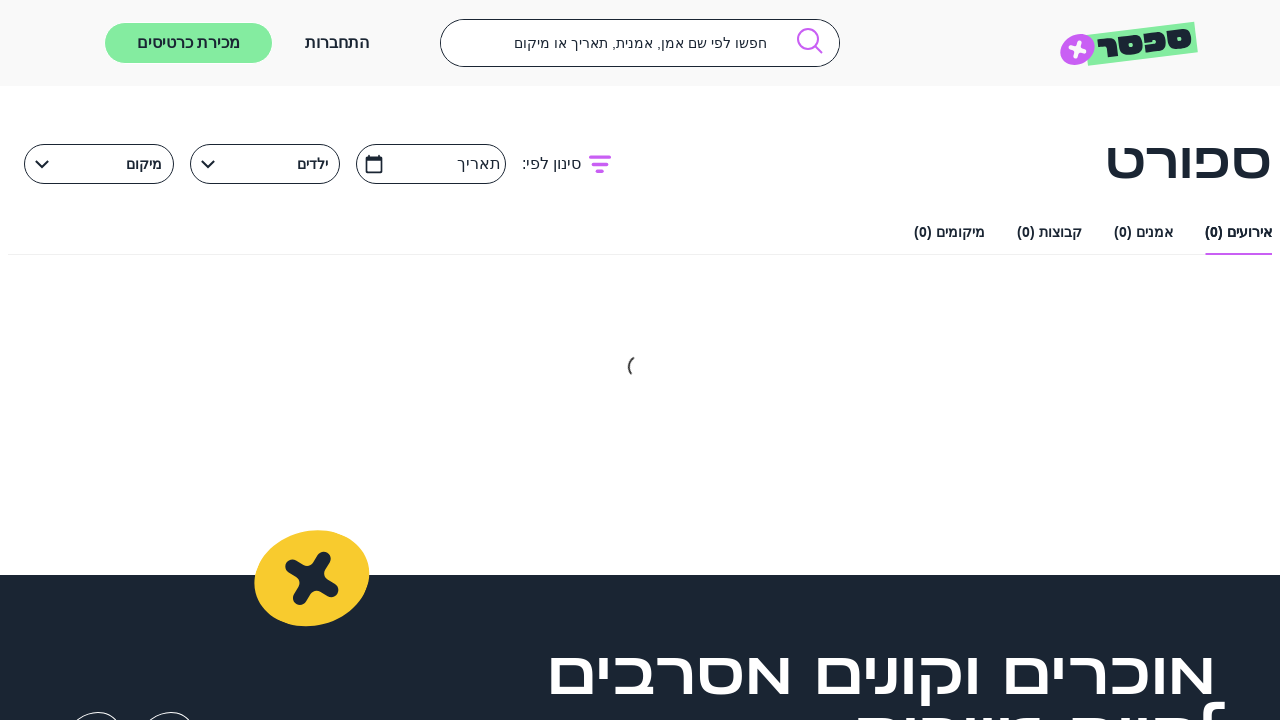

Page loaded with networkidle state for https://portal-dev.safsarglobal.link/category-search-results/1/%D7%A1%D7%A4%D7%95%D7%A8%D7%98
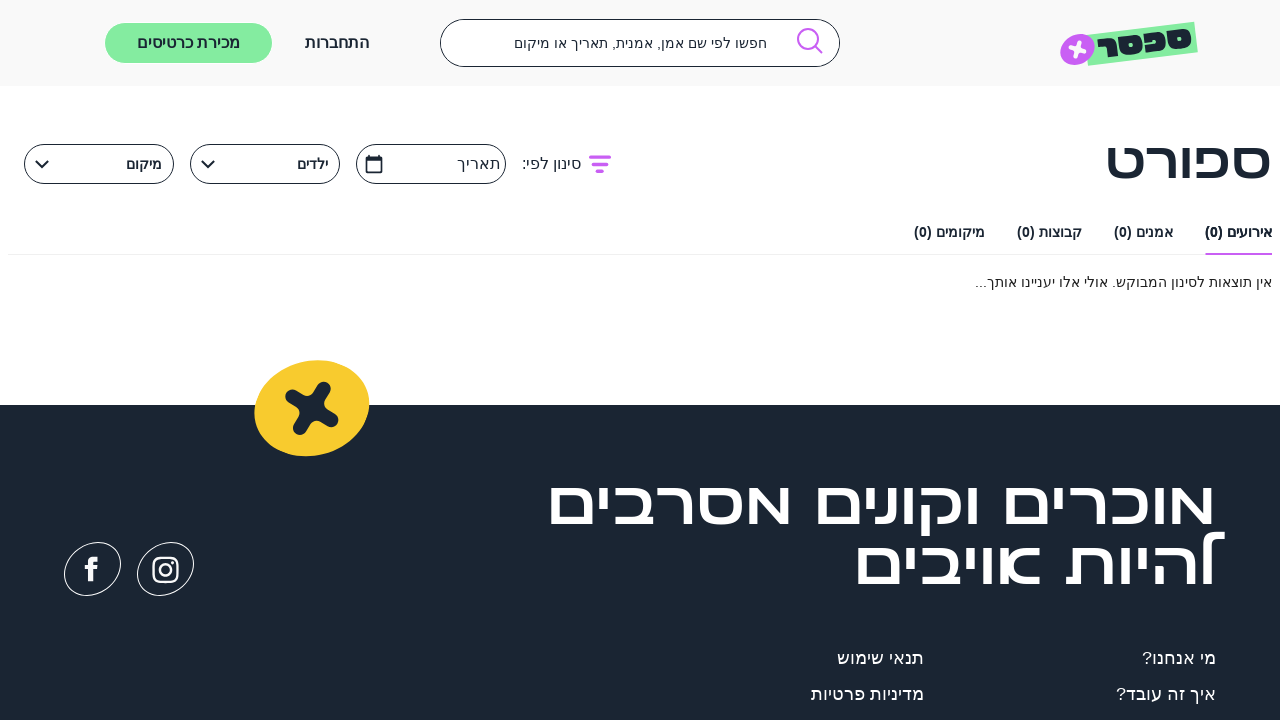

Navigated to https://portal-dev.safsarglobal.link/category-search-results/3/%D7%A1%D7%98%D7%90%D7%A0%D7%93%D7%90%D7%A4
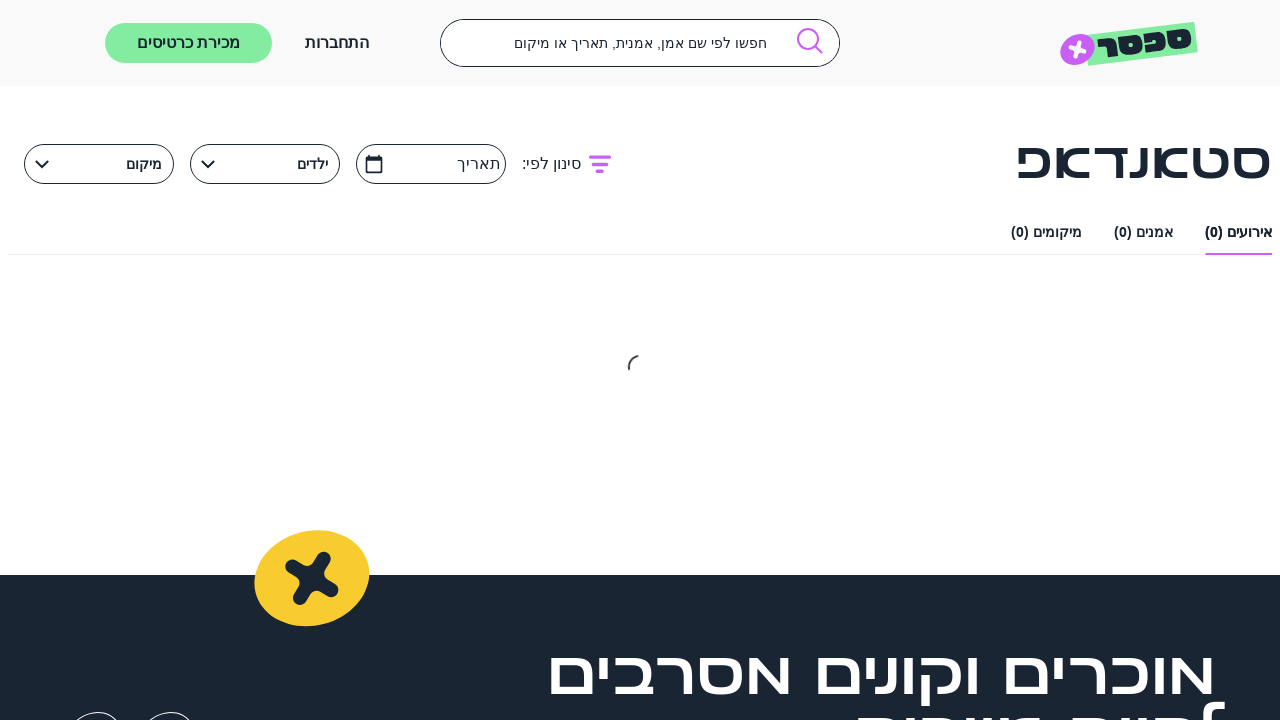

Page loaded with networkidle state for https://portal-dev.safsarglobal.link/category-search-results/3/%D7%A1%D7%98%D7%90%D7%A0%D7%93%D7%90%D7%A4
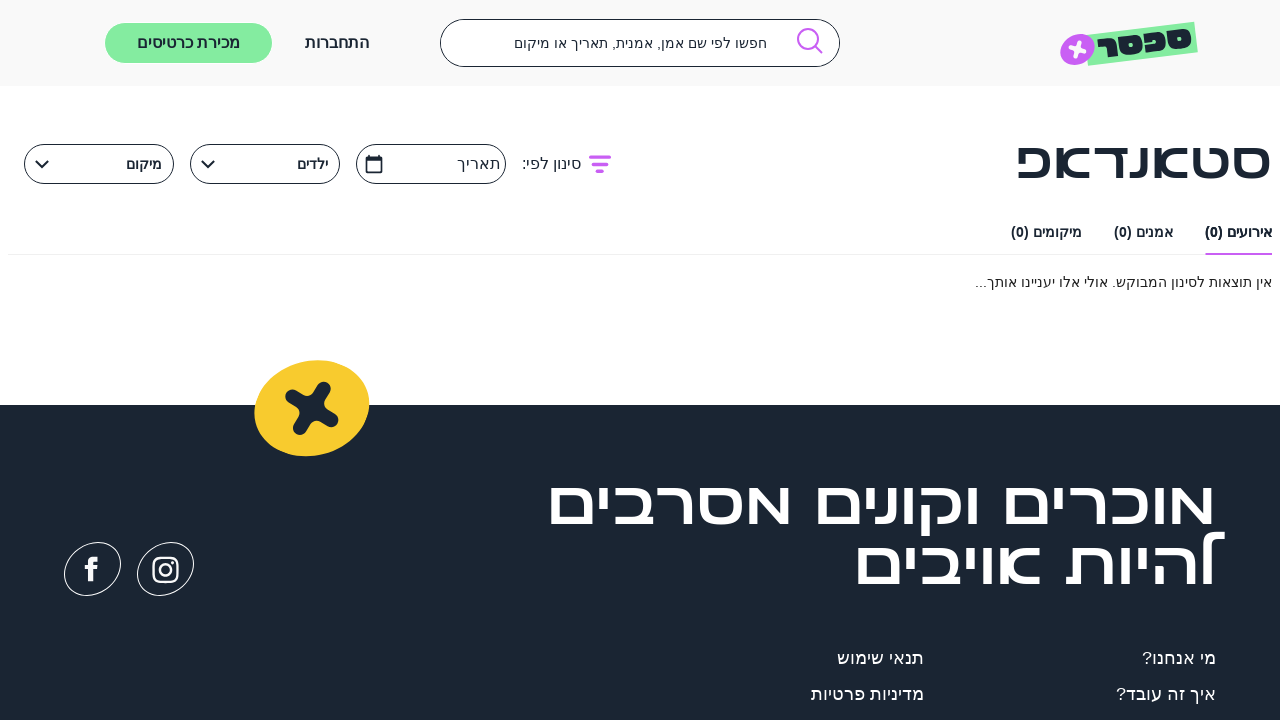

Navigated to https://portal-dev.safsarglobal.link/category-search-results/2/%D7%99%D7%9C%D7%93%D7%99%D7%9D
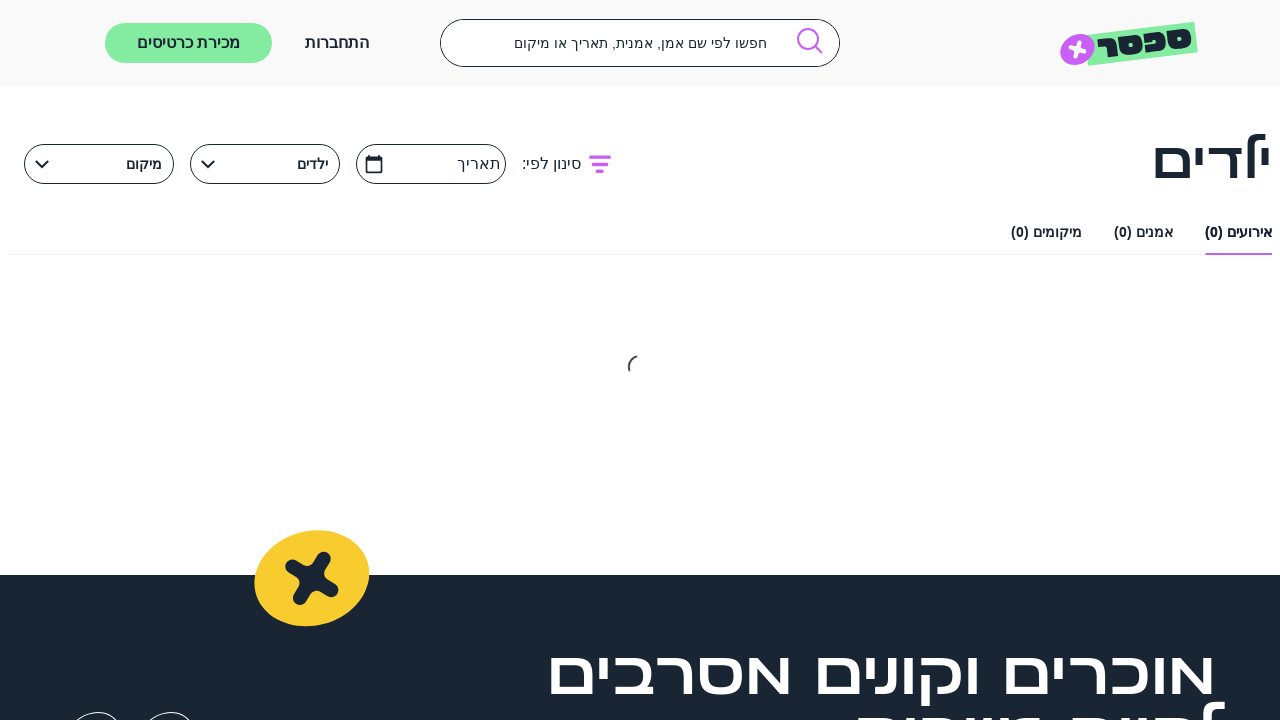

Page loaded with networkidle state for https://portal-dev.safsarglobal.link/category-search-results/2/%D7%99%D7%9C%D7%93%D7%99%D7%9D
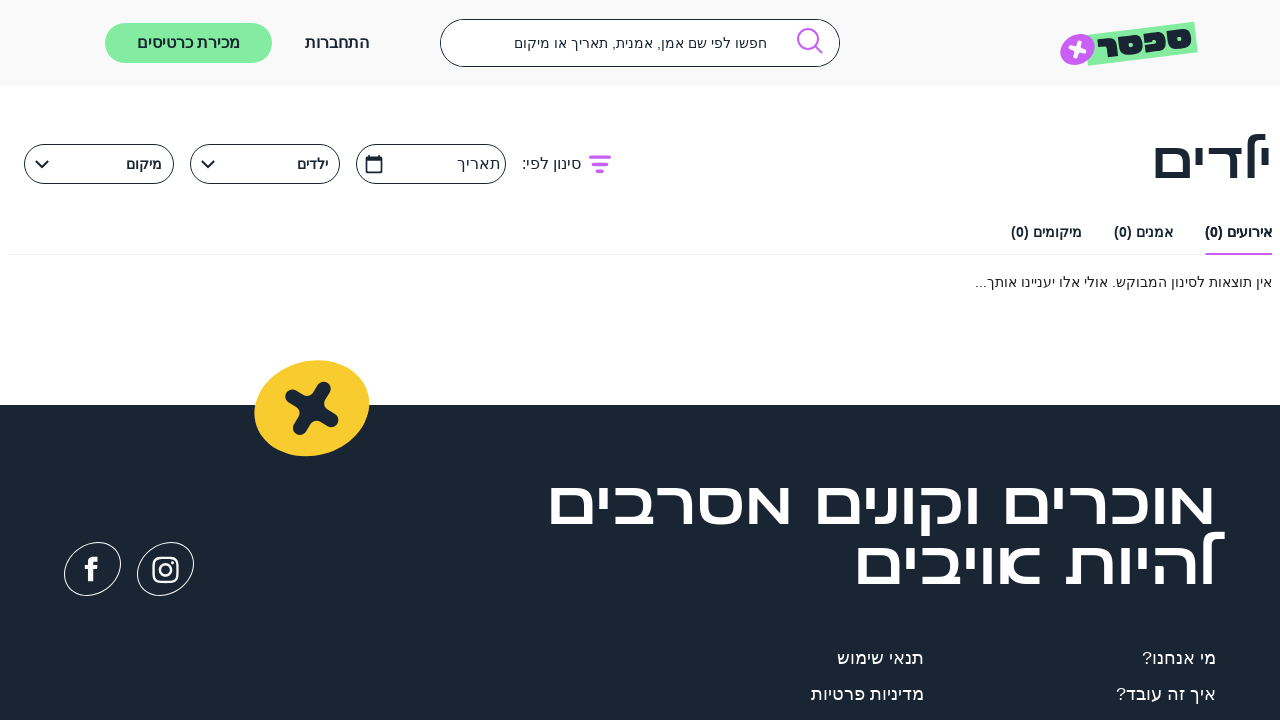

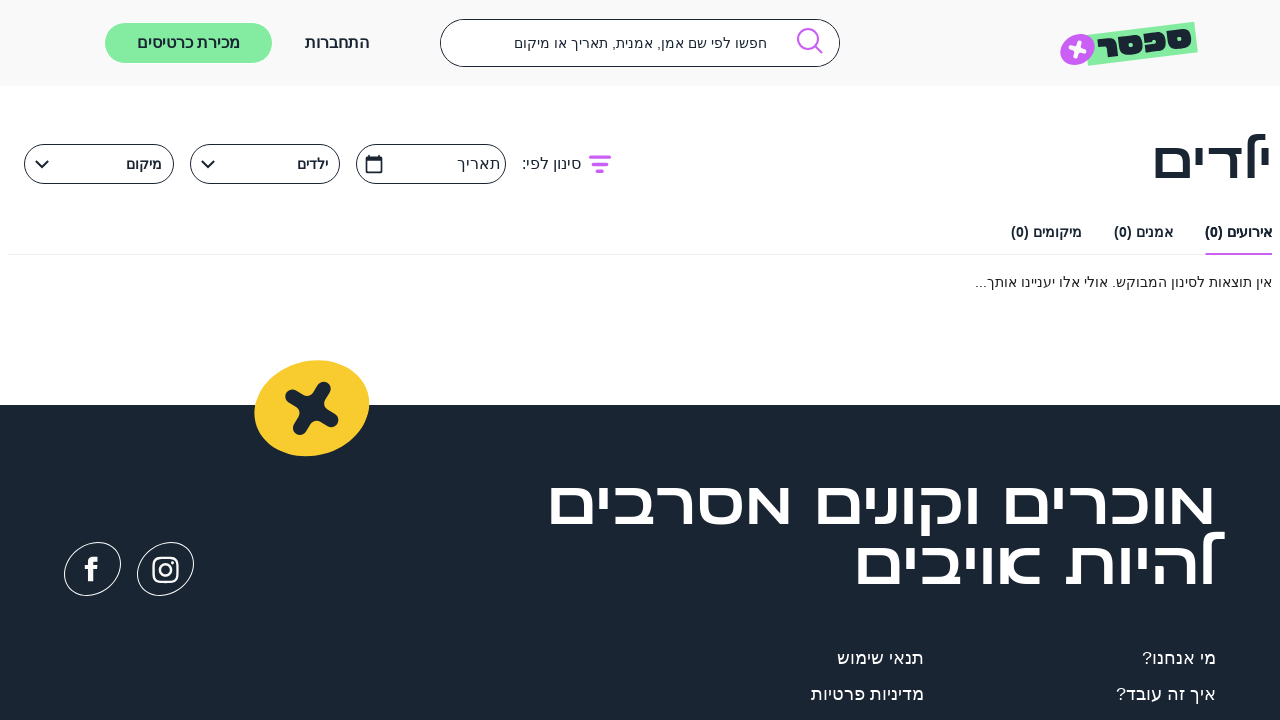